Tests that entered text is trimmed when saving an edited todo

Starting URL: https://demo.playwright.dev/todomvc

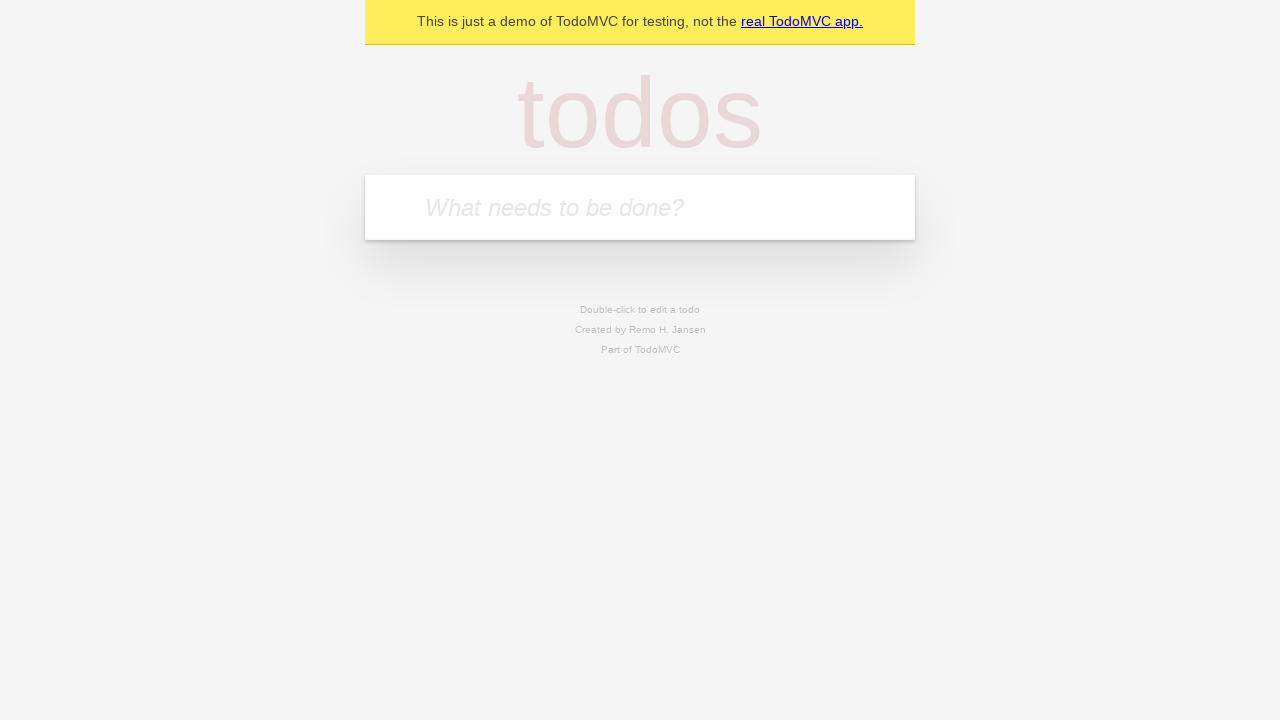

Filled first todo input with 'buy some cheese' on internal:attr=[placeholder="What needs to be done?"i]
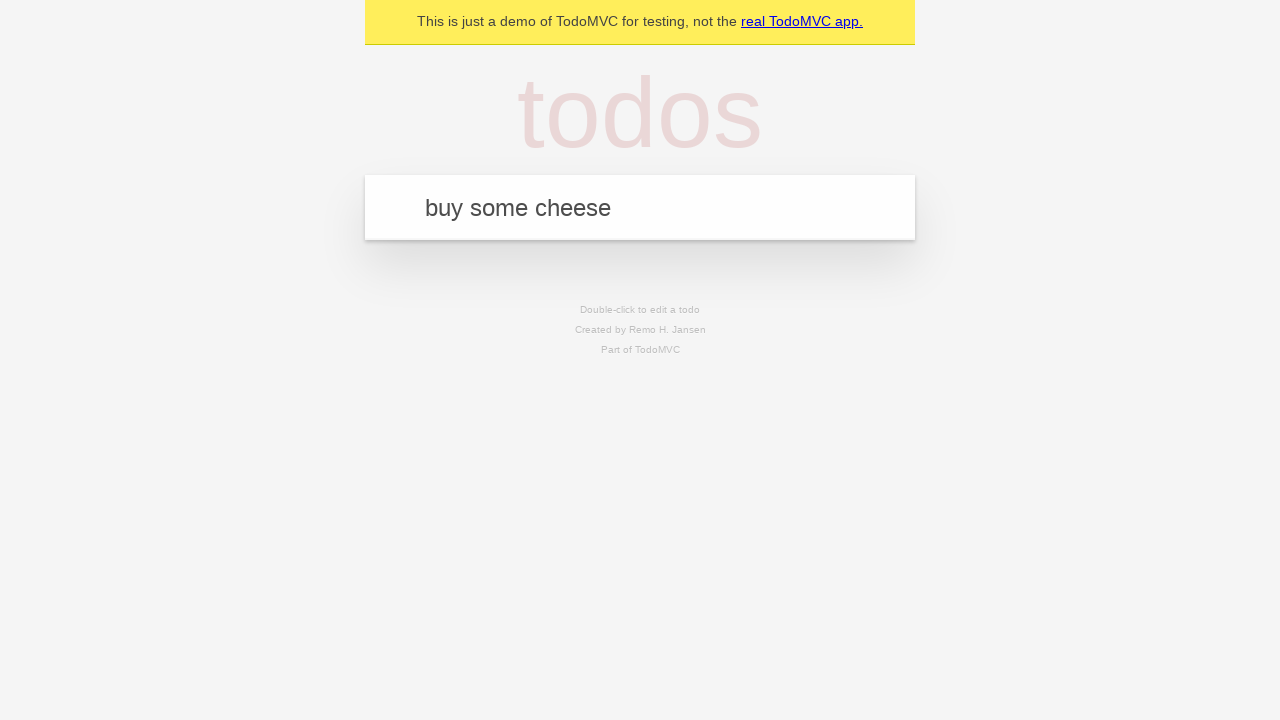

Pressed Enter to add first todo on internal:attr=[placeholder="What needs to be done?"i]
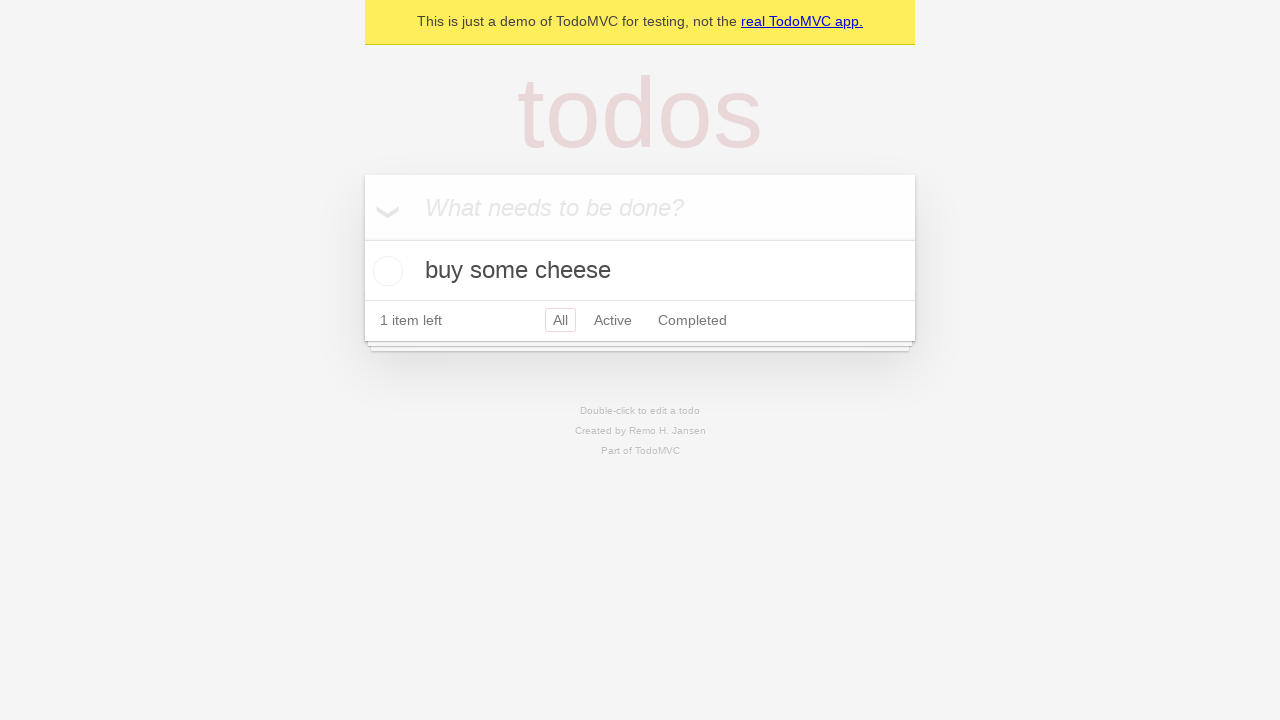

Filled second todo input with 'feed the cat' on internal:attr=[placeholder="What needs to be done?"i]
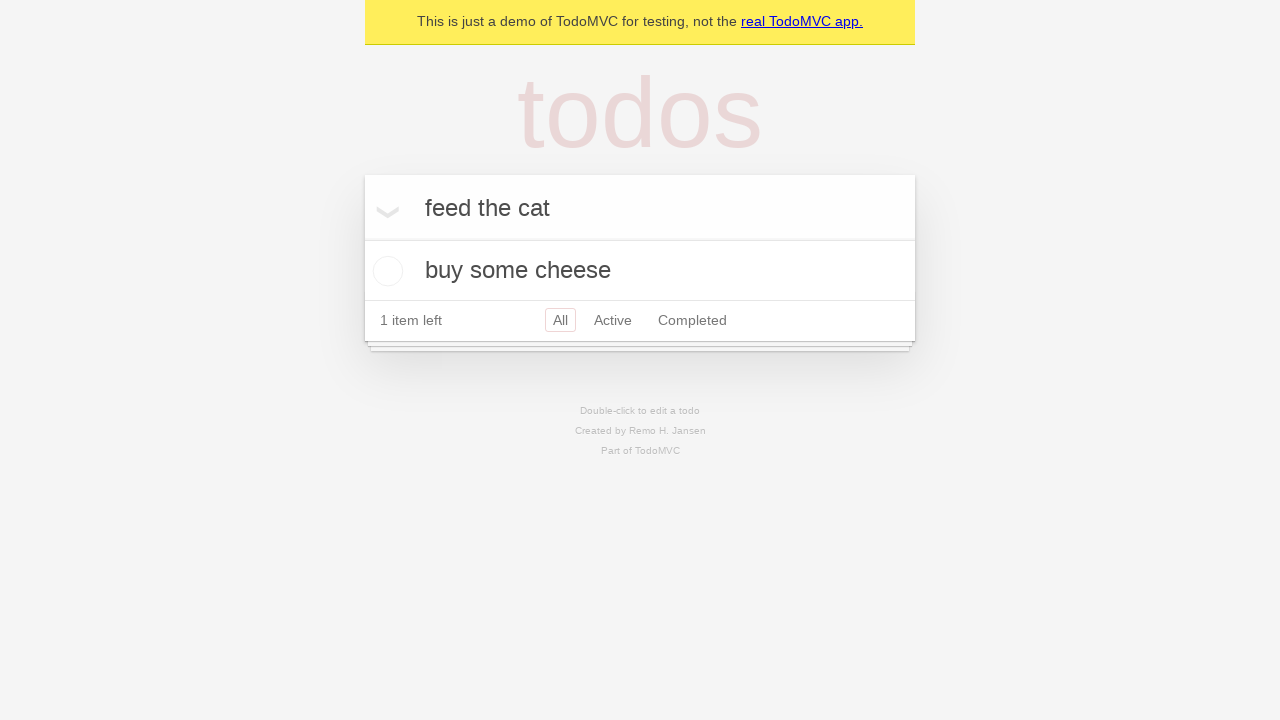

Pressed Enter to add second todo on internal:attr=[placeholder="What needs to be done?"i]
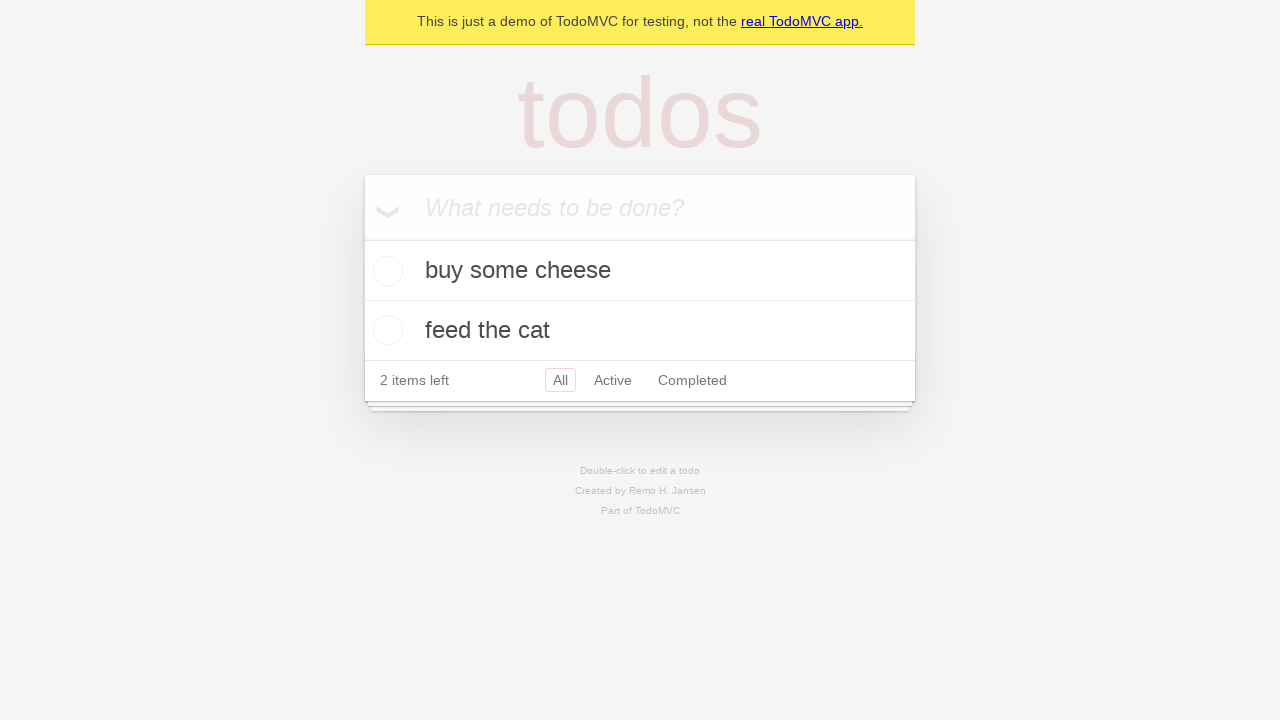

Filled third todo input with 'book a doctors appointment' on internal:attr=[placeholder="What needs to be done?"i]
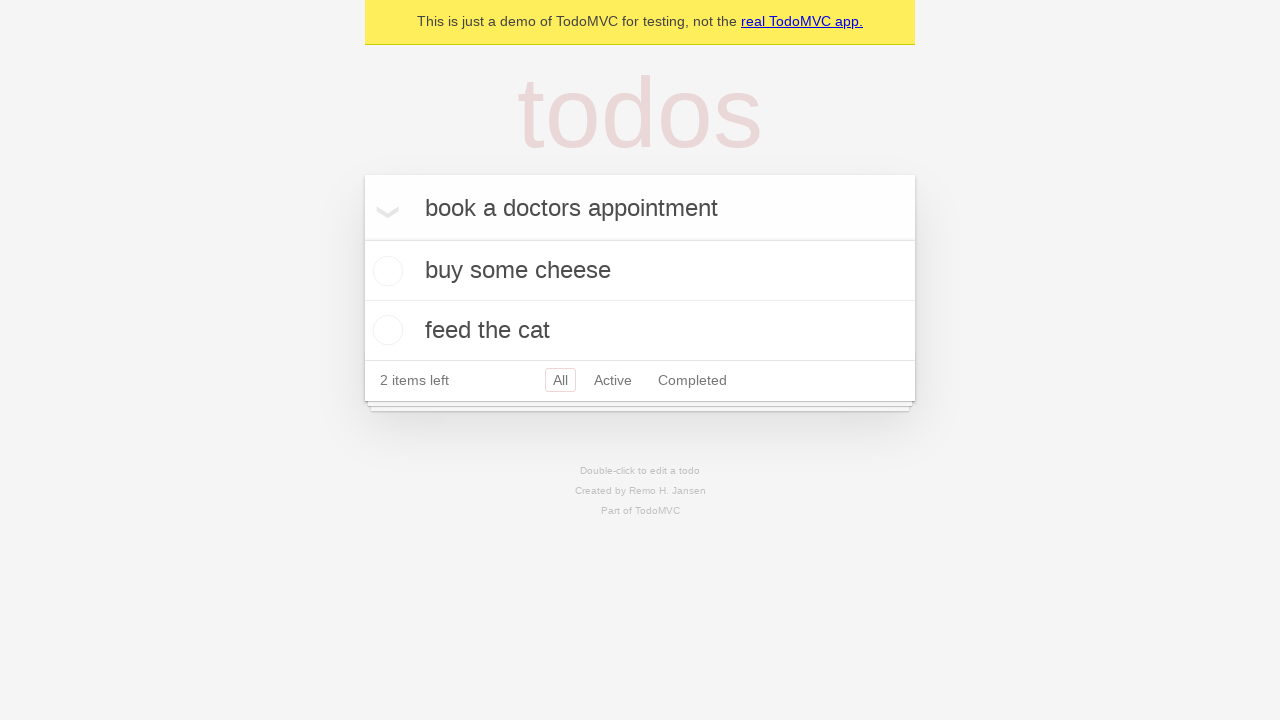

Pressed Enter to add third todo on internal:attr=[placeholder="What needs to be done?"i]
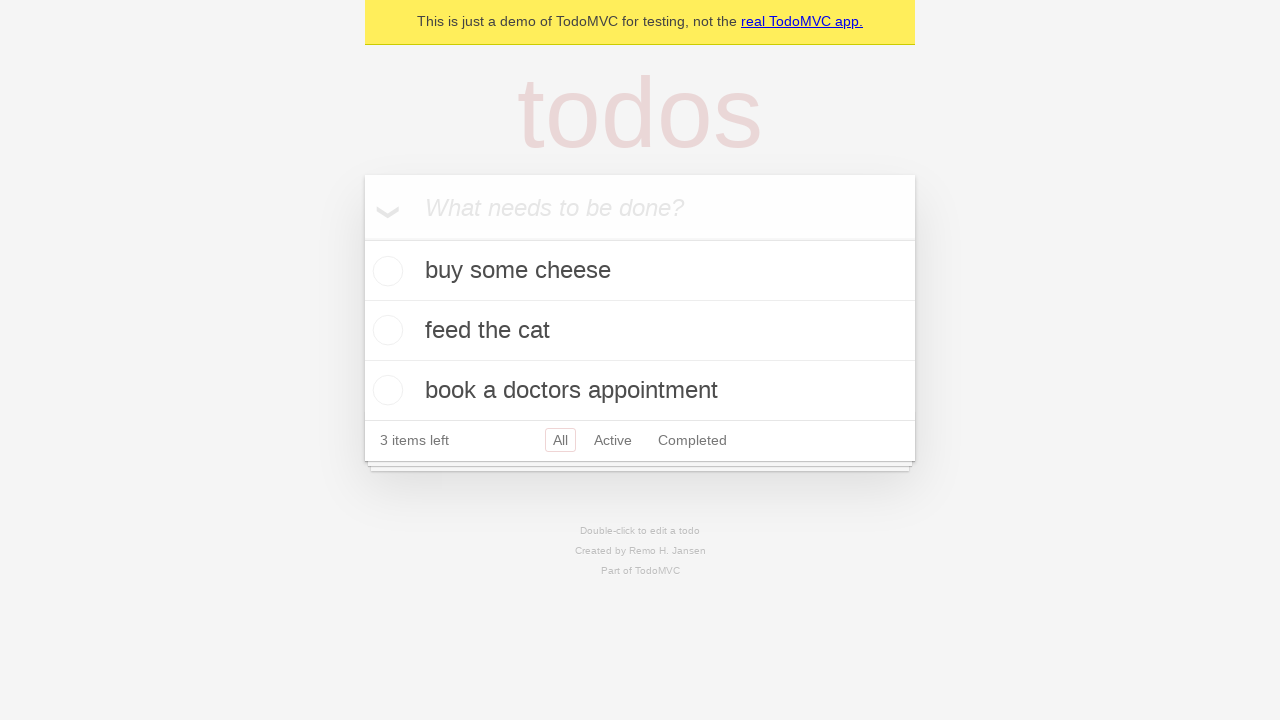

Double-clicked second todo to enter edit mode at (640, 331) on internal:testid=[data-testid="todo-item"s] >> nth=1
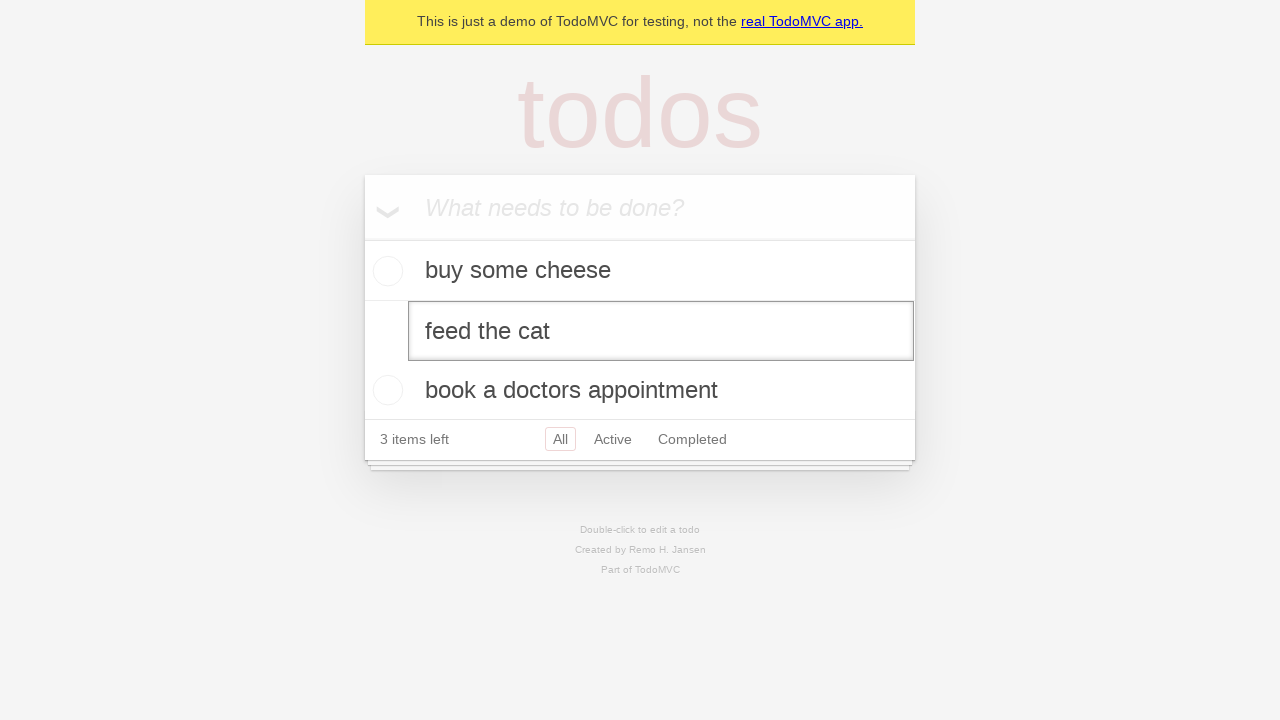

Filled edit field with '    buy some sausages    ' (with leading and trailing spaces) on internal:testid=[data-testid="todo-item"s] >> nth=1 >> internal:role=textbox[nam
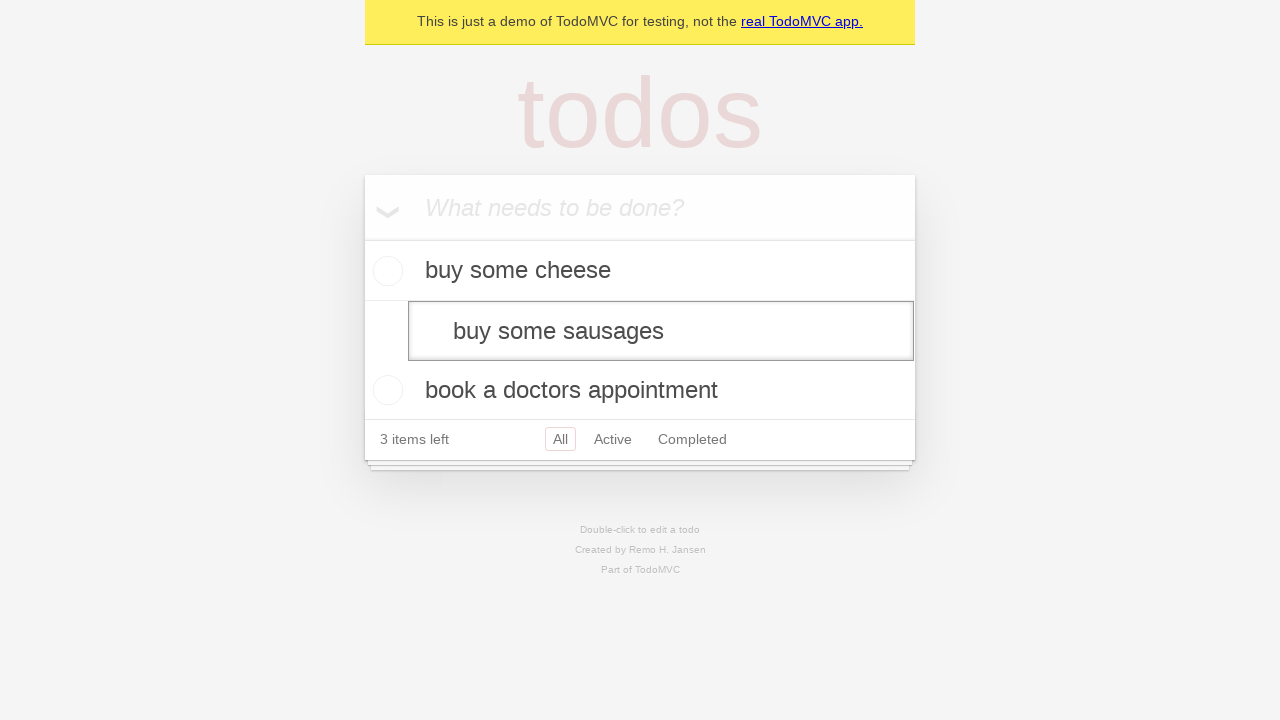

Pressed Enter to save edited todo, expecting text to be trimmed on internal:testid=[data-testid="todo-item"s] >> nth=1 >> internal:role=textbox[nam
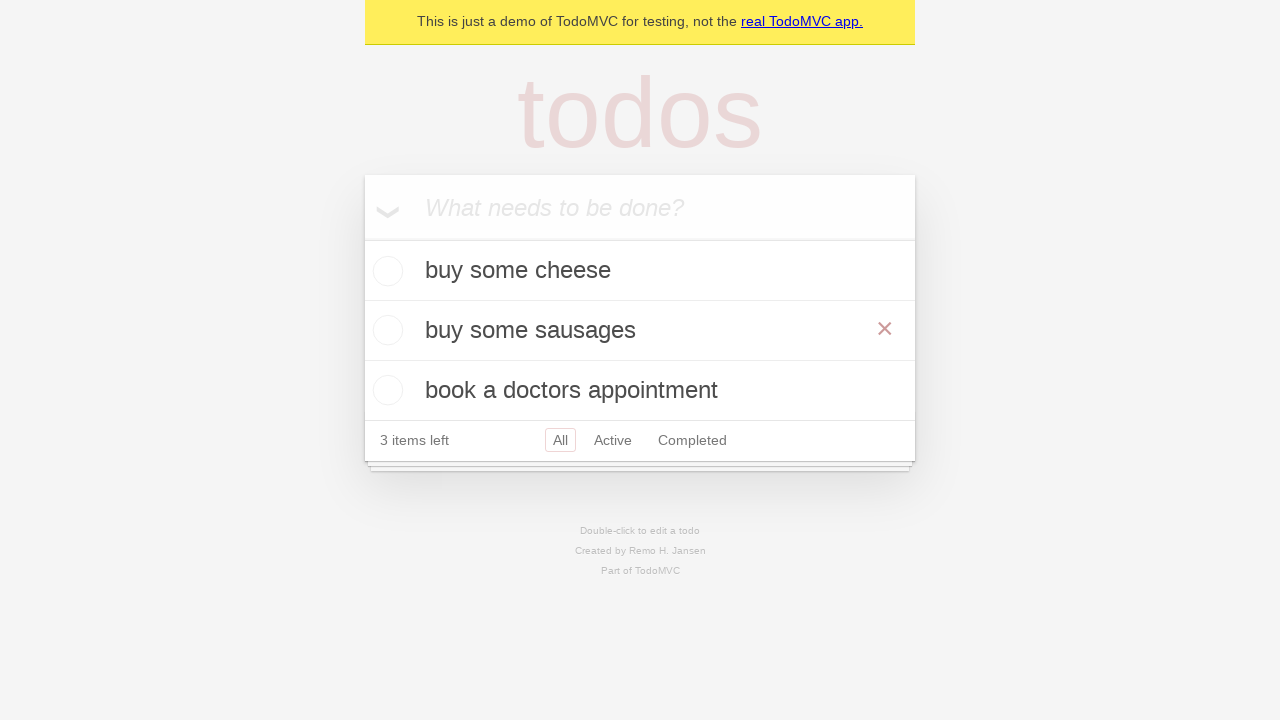

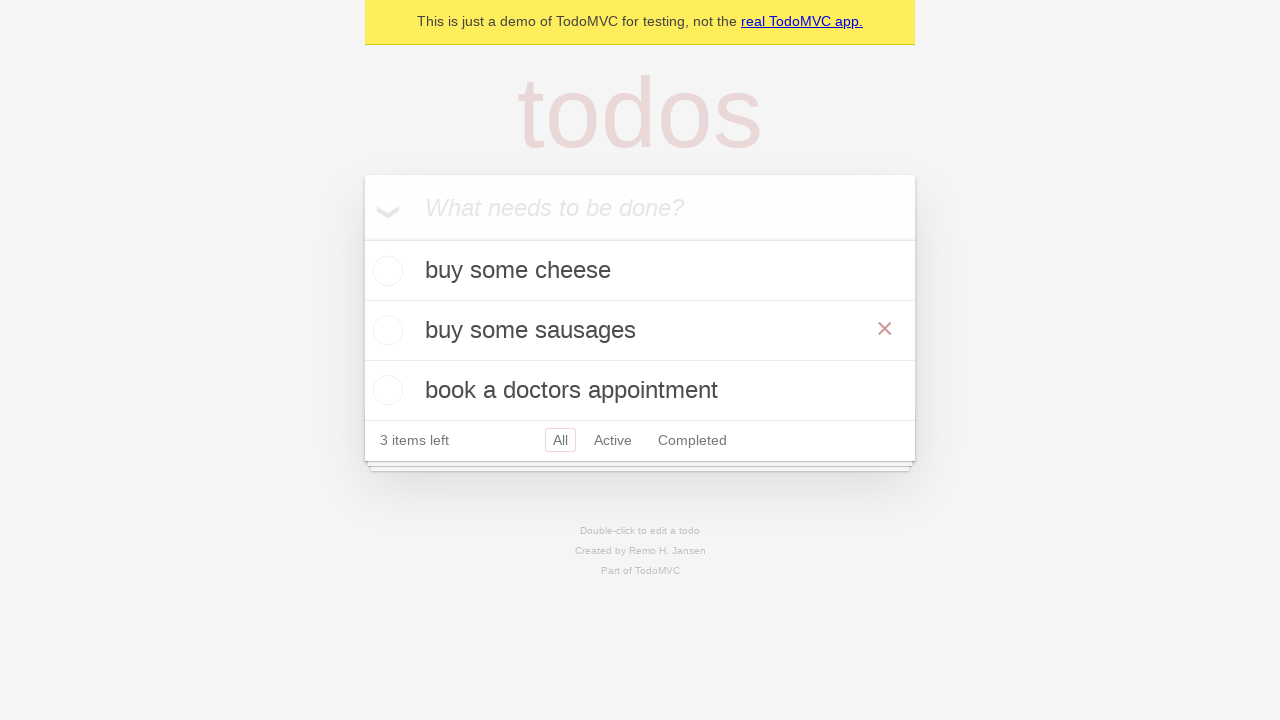